Tests page loading performance by navigating to the page and waiting for network idle state

Starting URL: https://garimto81.github.io/poker-online-analyze

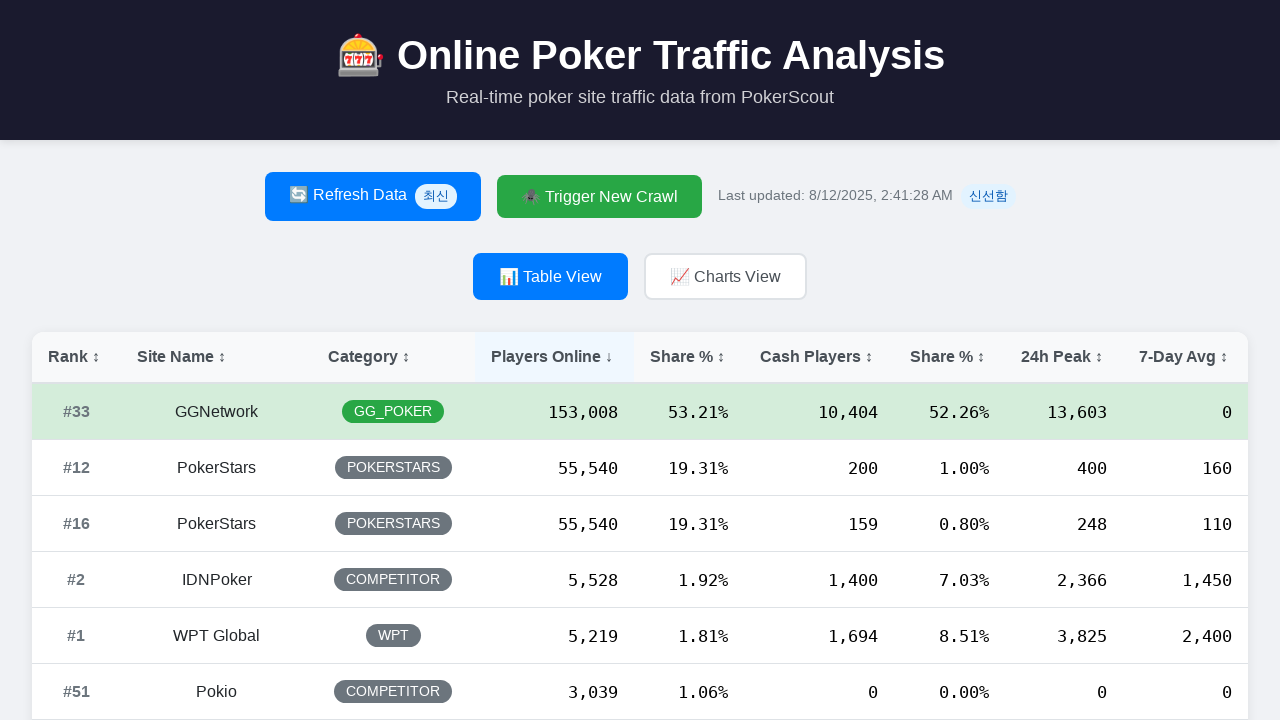

Navigated to poker online analyze page and waited for network idle state
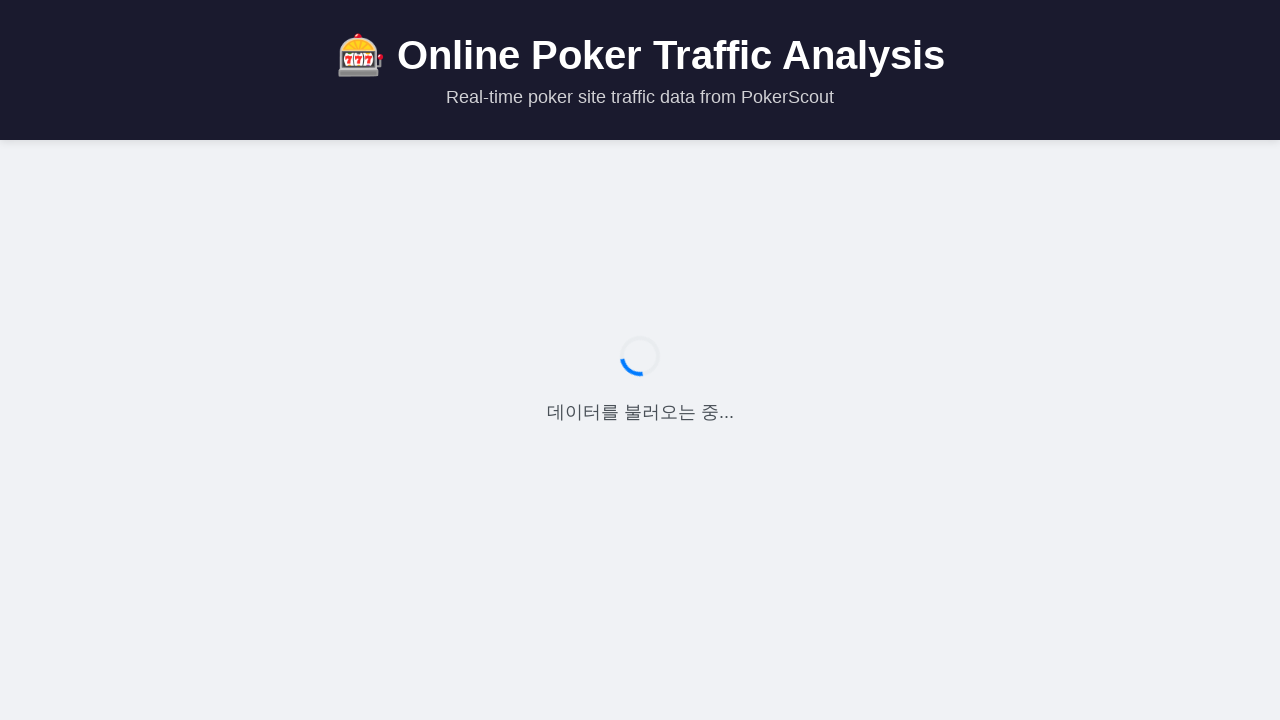

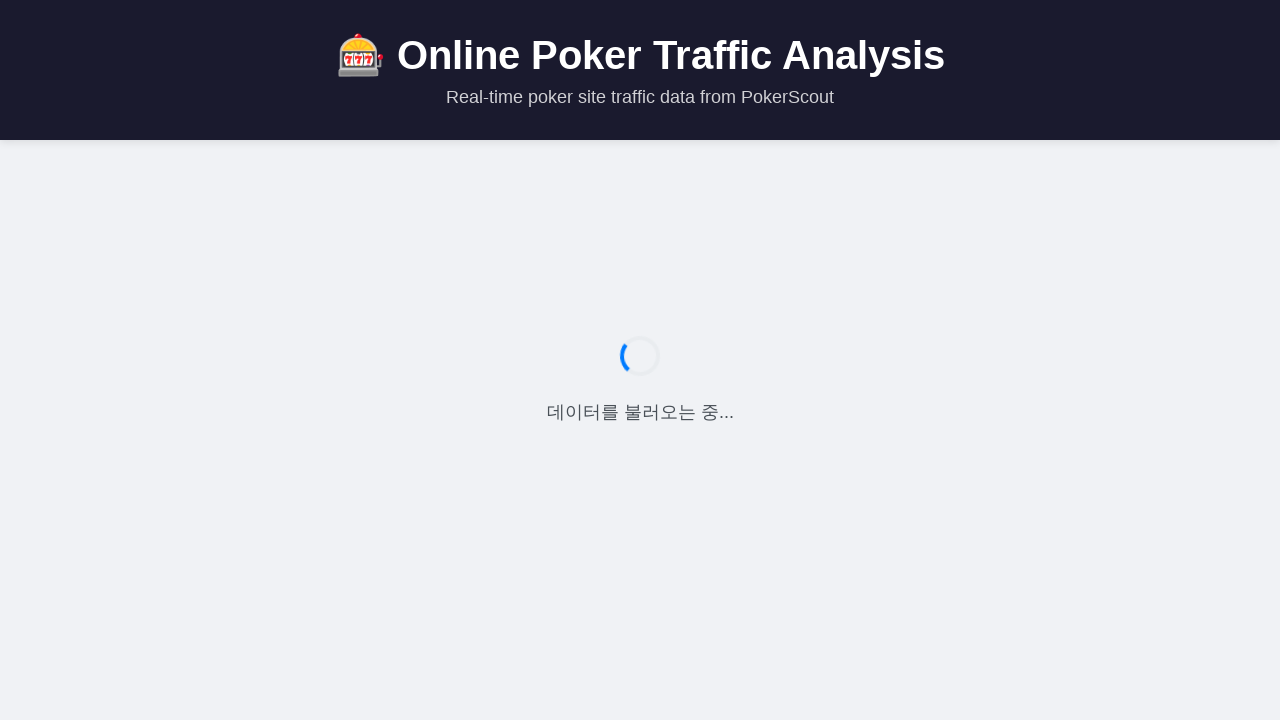